Tests radio button selection functionality by iterating through available radio buttons and selecting them using JavaScript execution

Starting URL: https://demoqa.com/radio-button

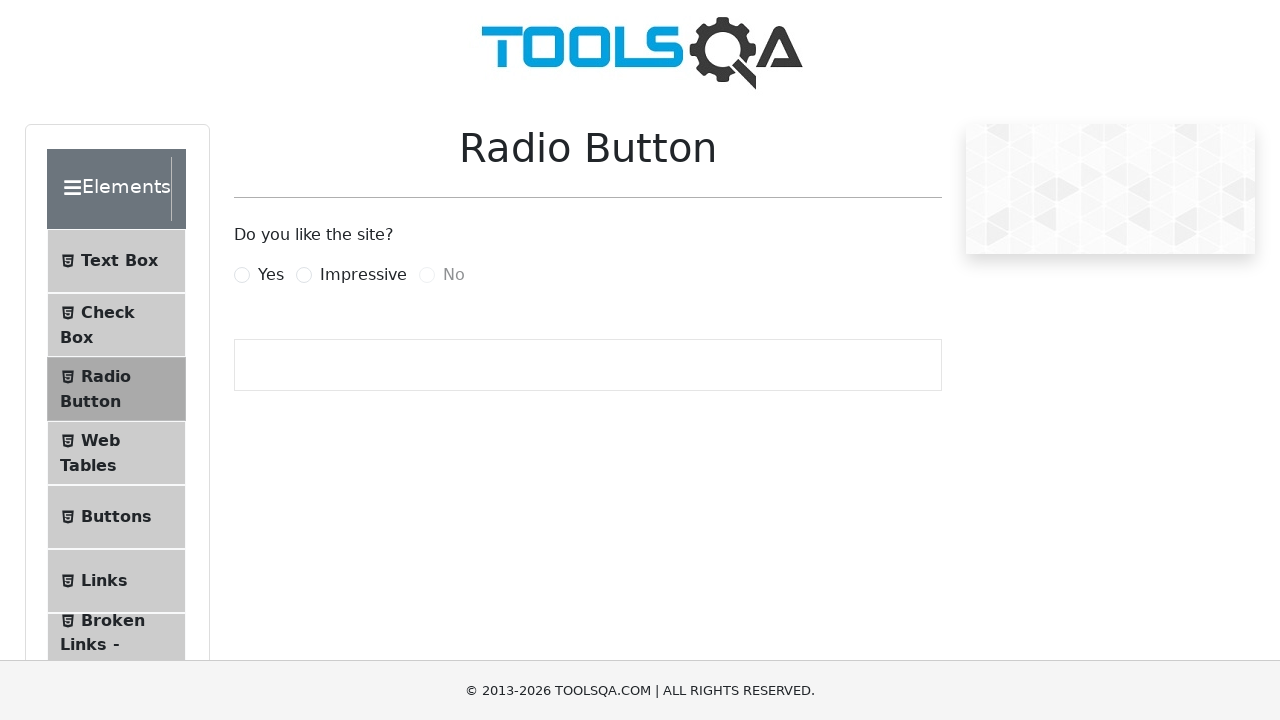

Found all radio buttons with name 'like'
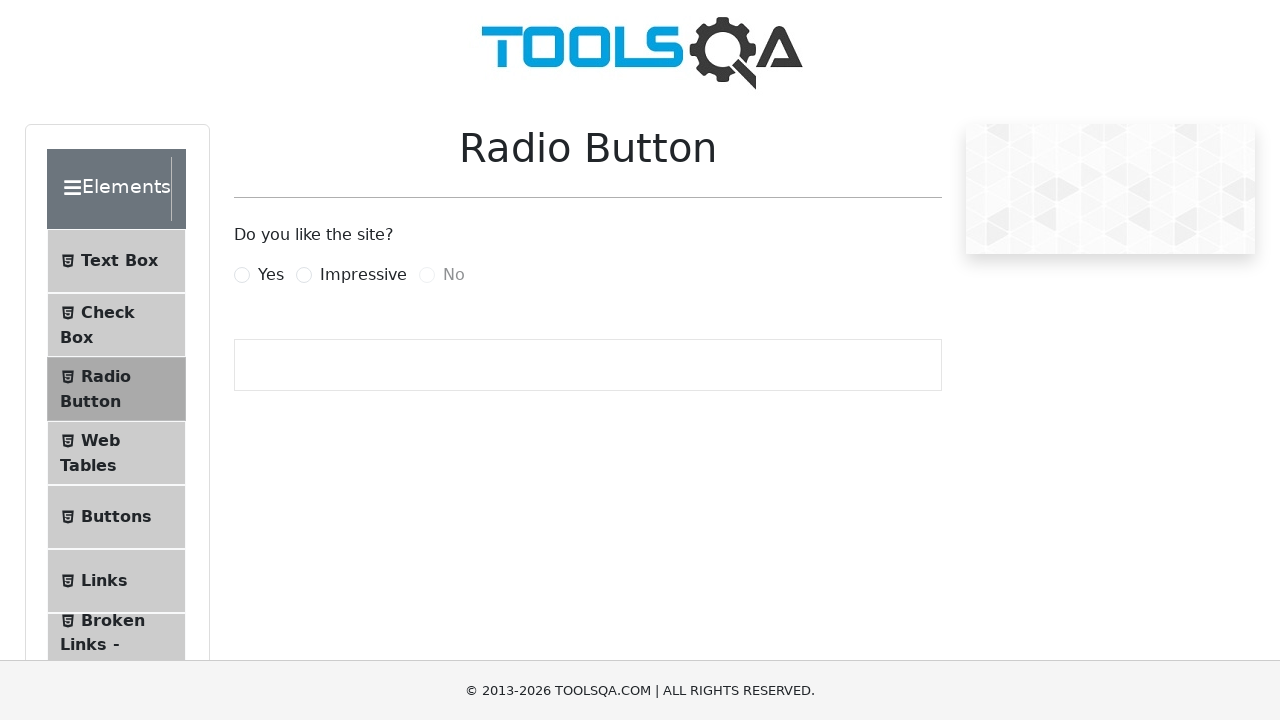

Checked if radio button 1 is selected
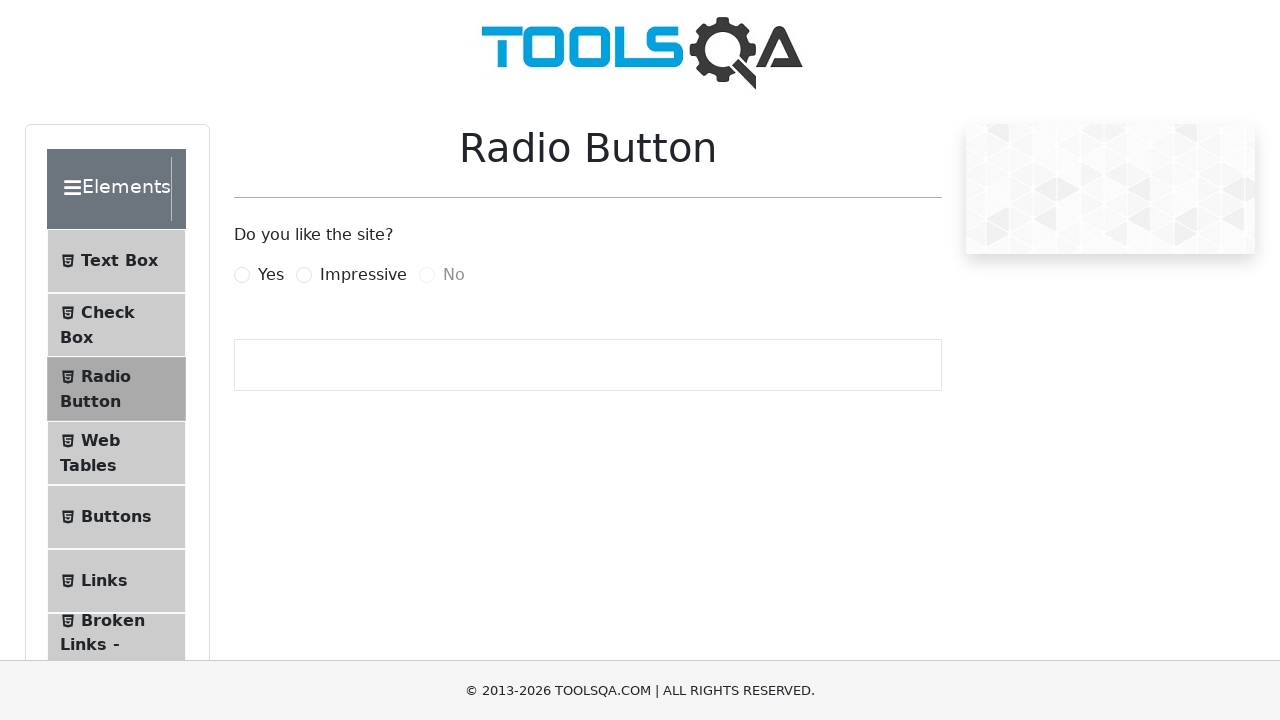

Selected radio button 1 using JavaScript
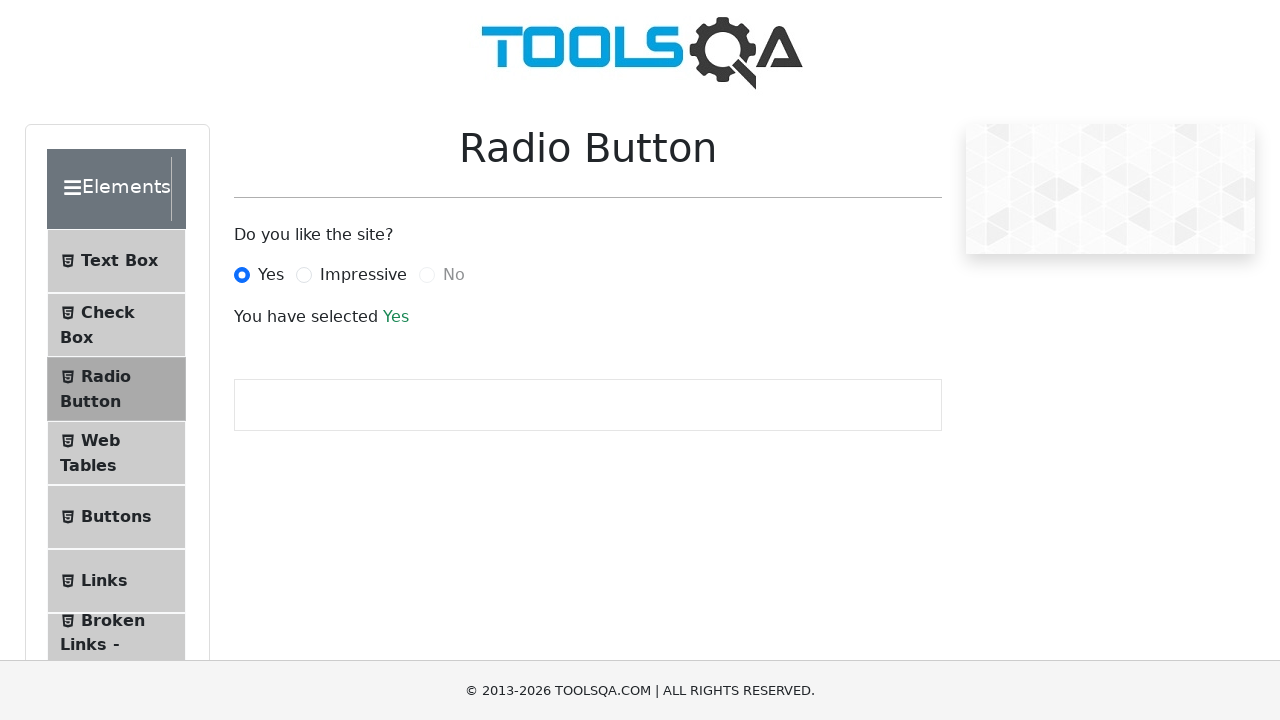

Checked if radio button 2 is selected
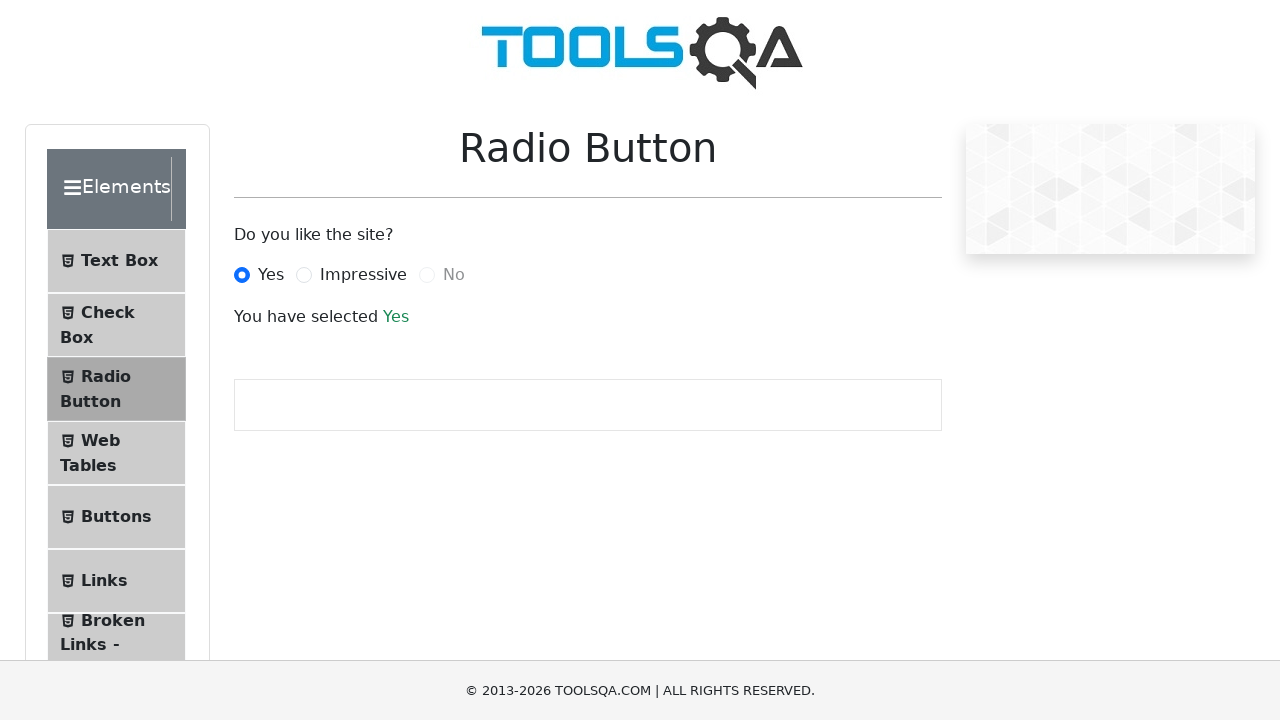

Selected radio button 2 using JavaScript
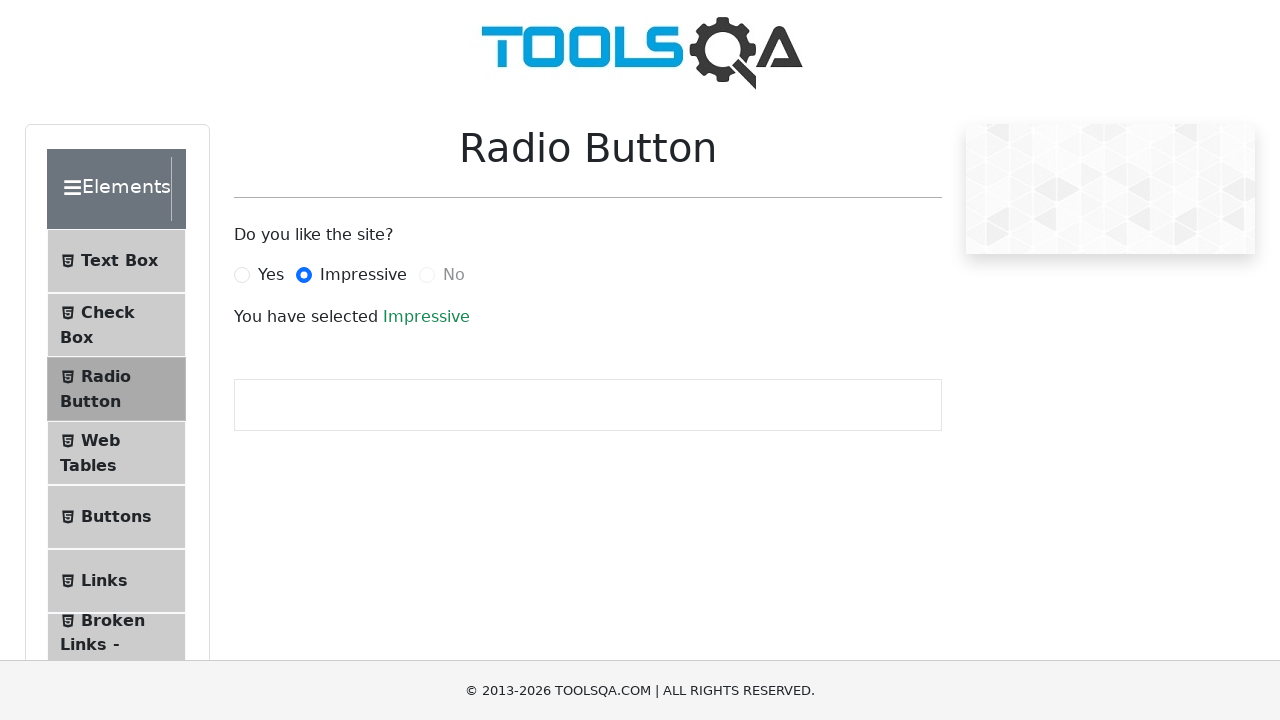

Checked if radio button 3 is selected
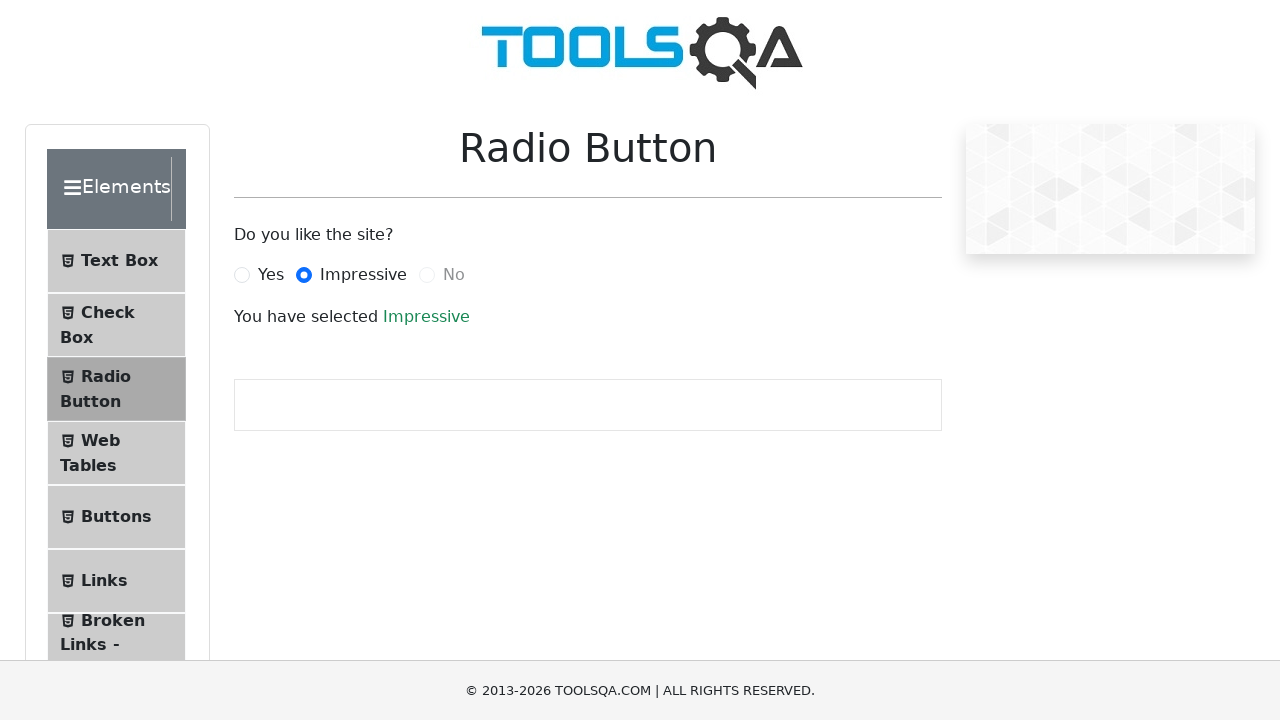

Selected radio button 3 using JavaScript
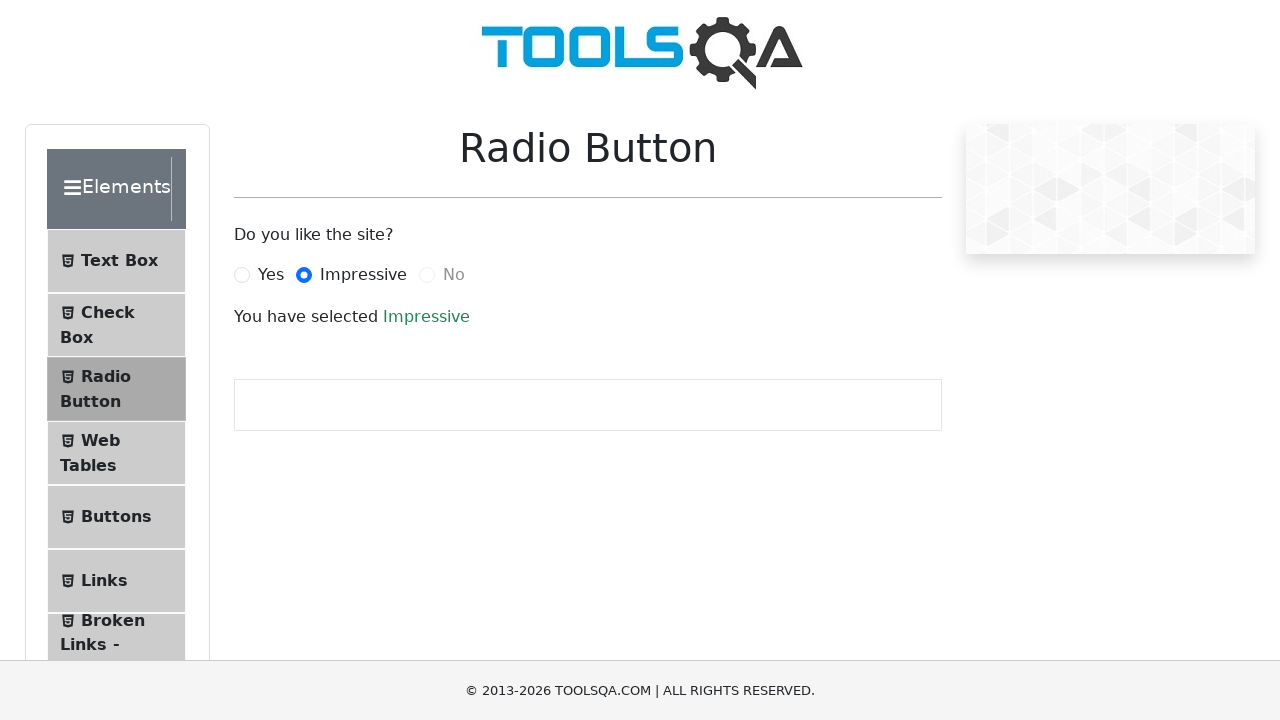

Verified that one radio button is selected
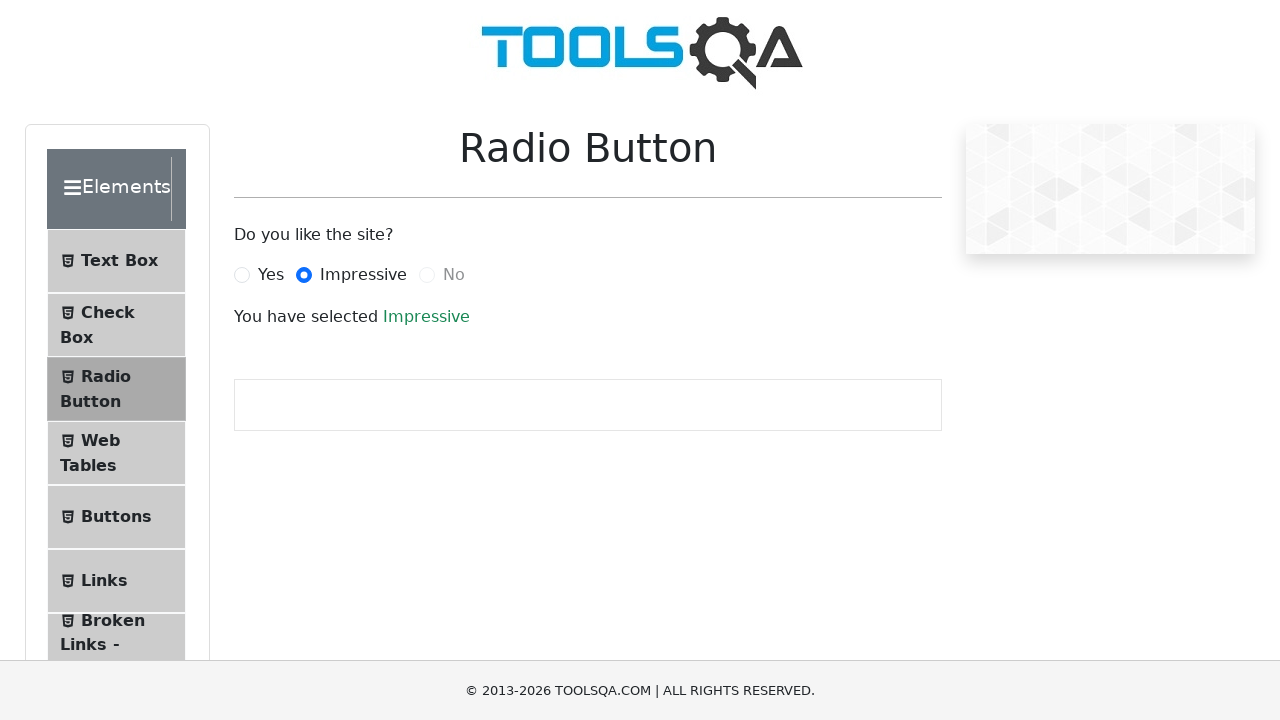

Assertion passed: at least one radio button is selected
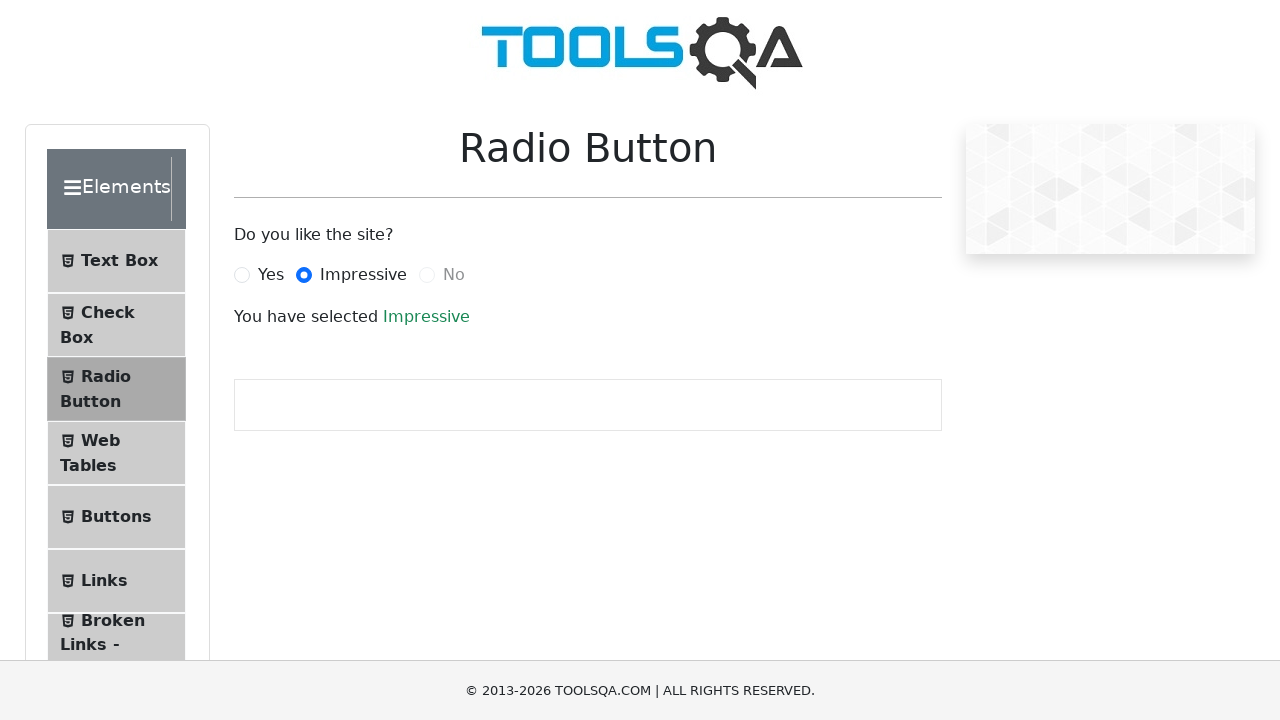

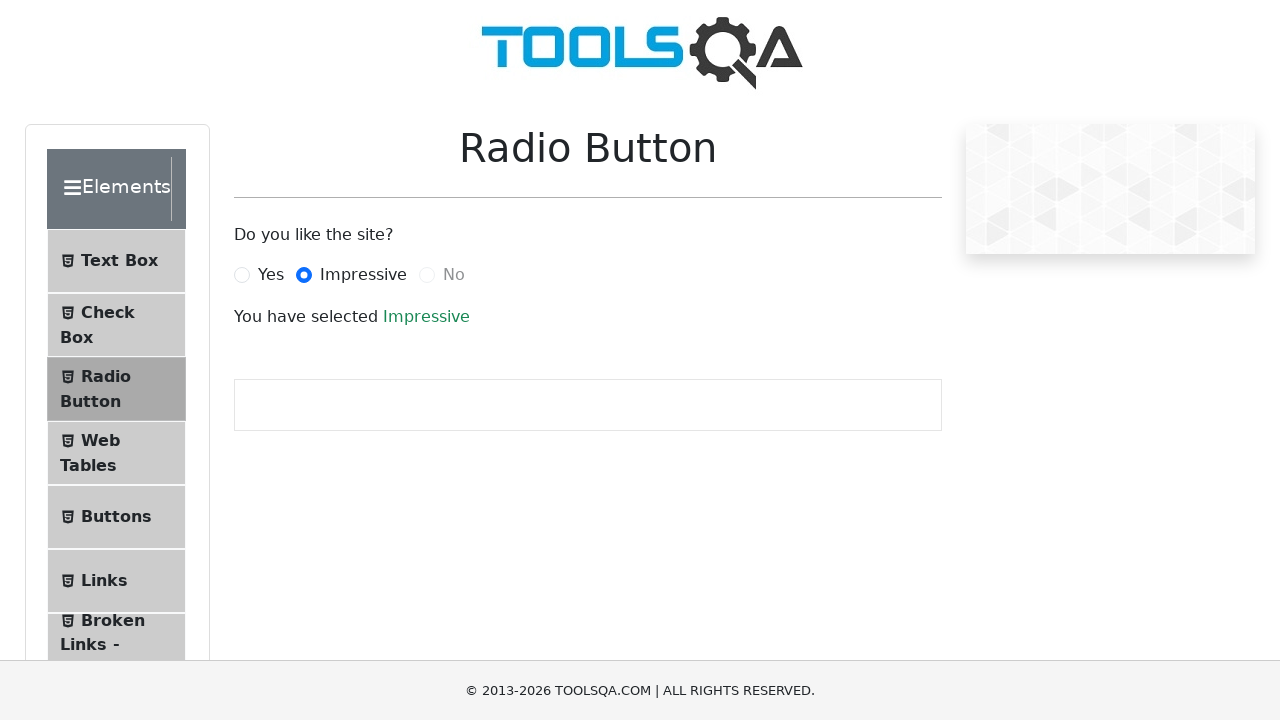